Tests iframe handling by navigating to a frames demo page, clicking on the iFrame tab, switching to the iframe context, and filling a search input field

Starting URL: https://www.globalsqa.com/demo-site/frames-and-windows/

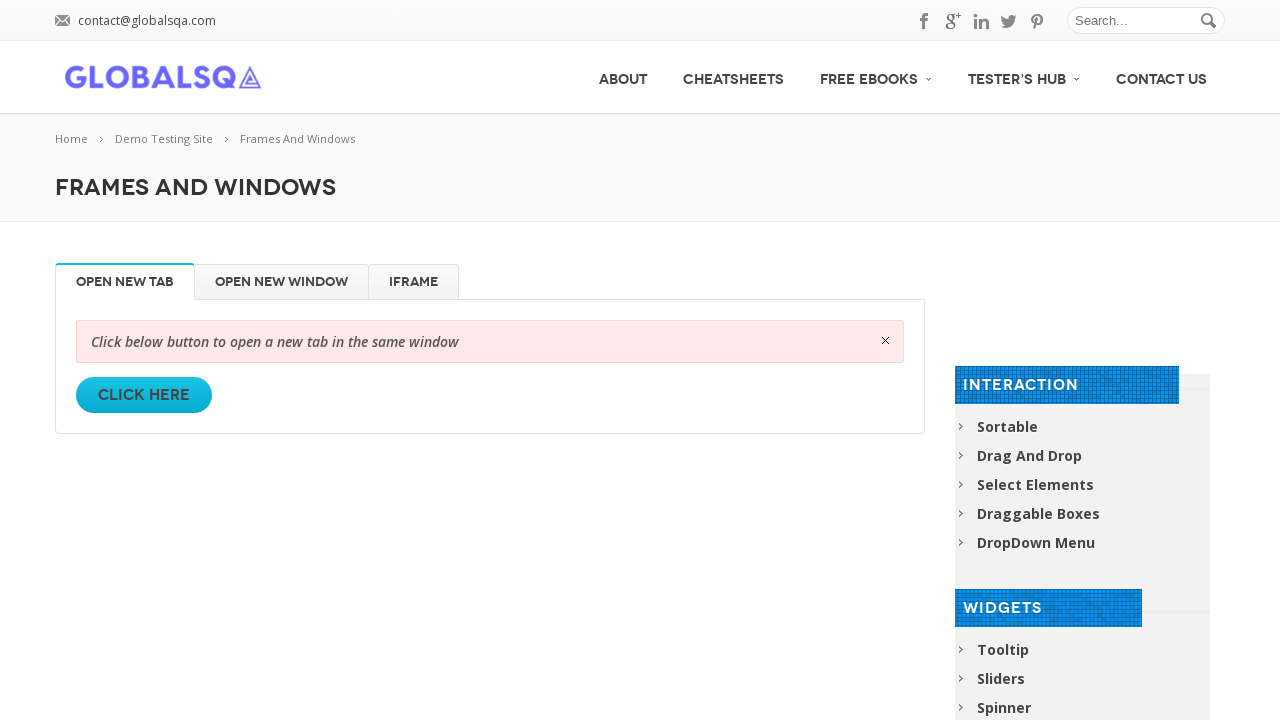

Navigated to frames and windows demo page
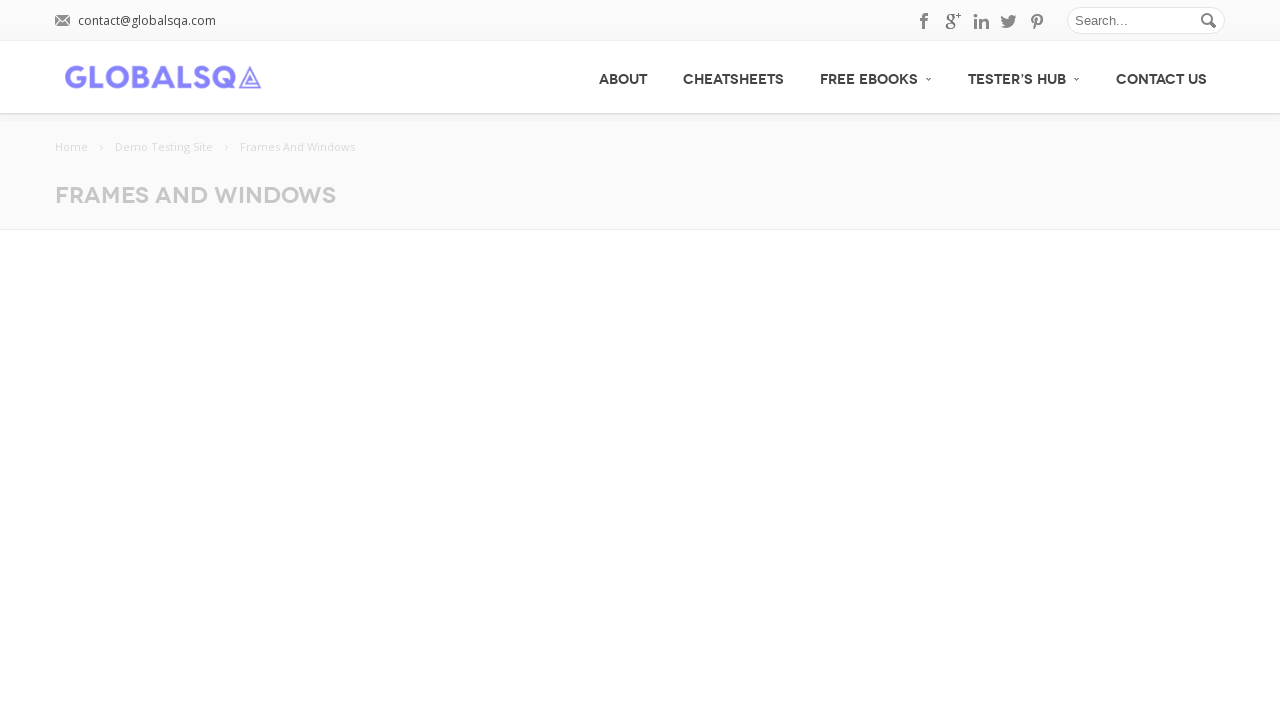

Clicked on the iFrame tab at (414, 290) on xpath=//li[.='iFrame']
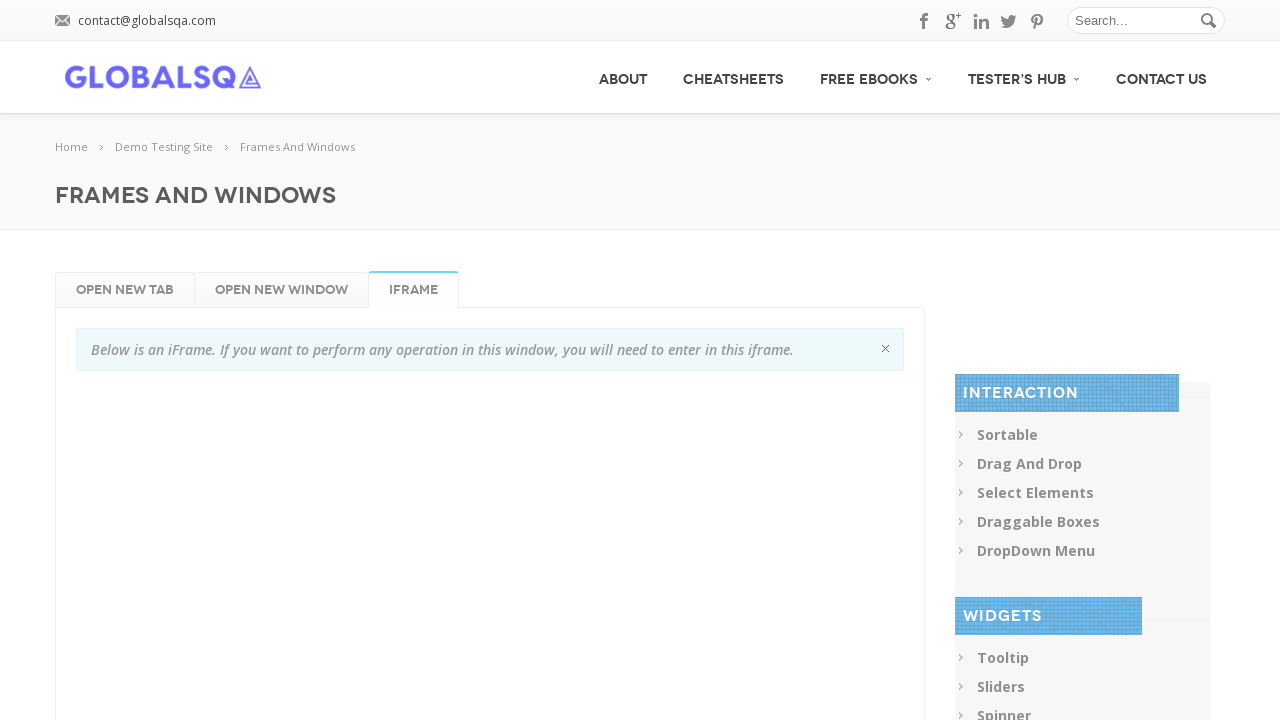

Located iframe element with class 'lazyloaded'
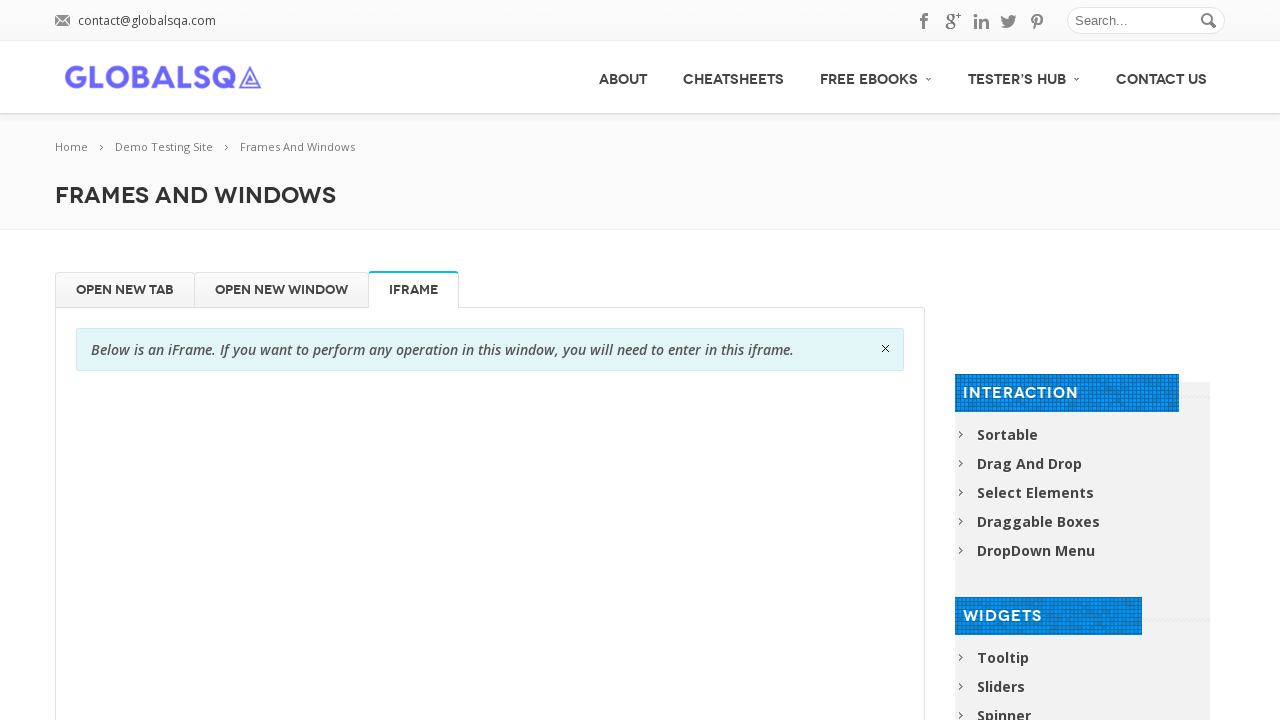

Filled search input field inside iframe with 'Advanced Selenium' on iframe.lazyloaded >> internal:control=enter-frame >> input#s
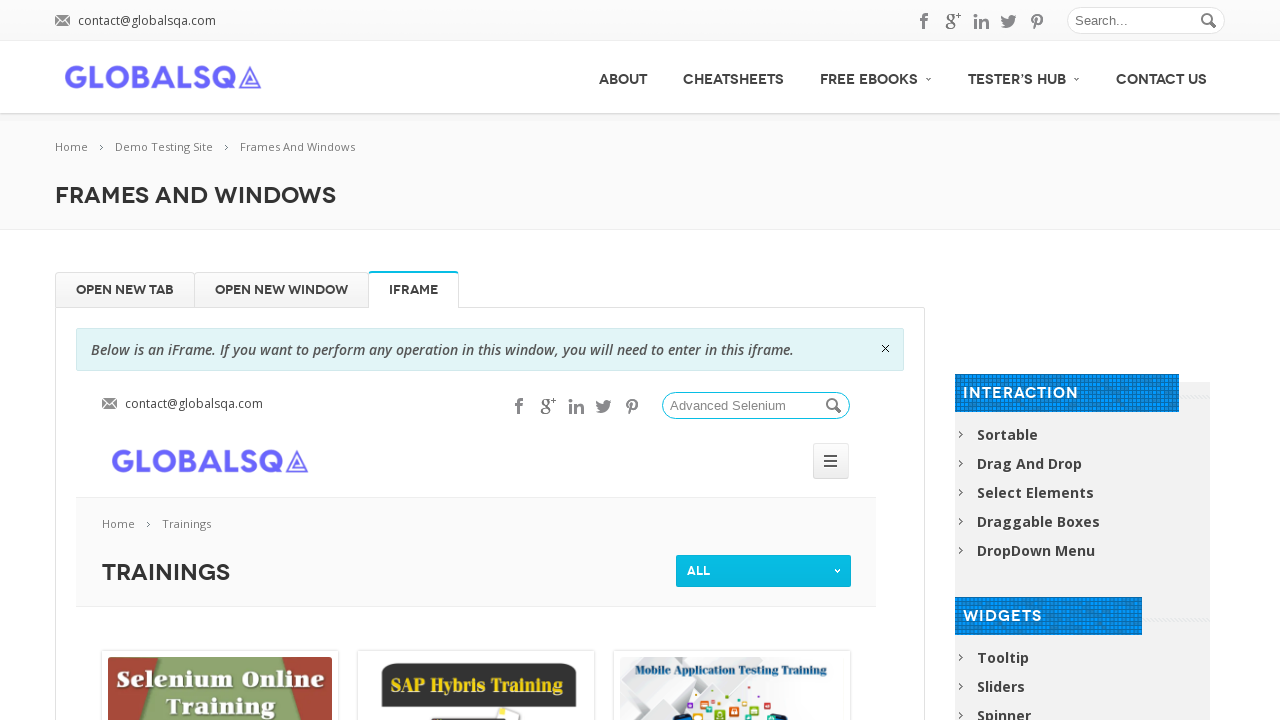

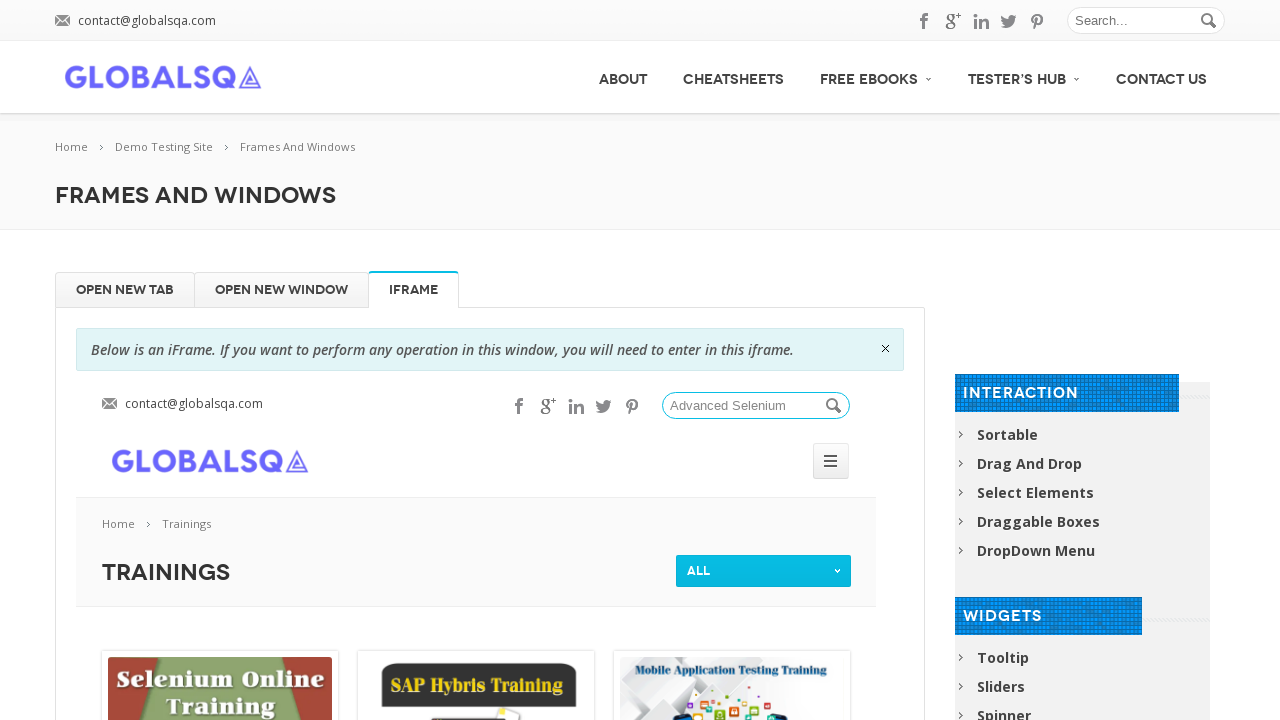